Fills out a text box form with user information including name, email, and addresses, then submits the form

Starting URL: https://demoqa.com/text-box

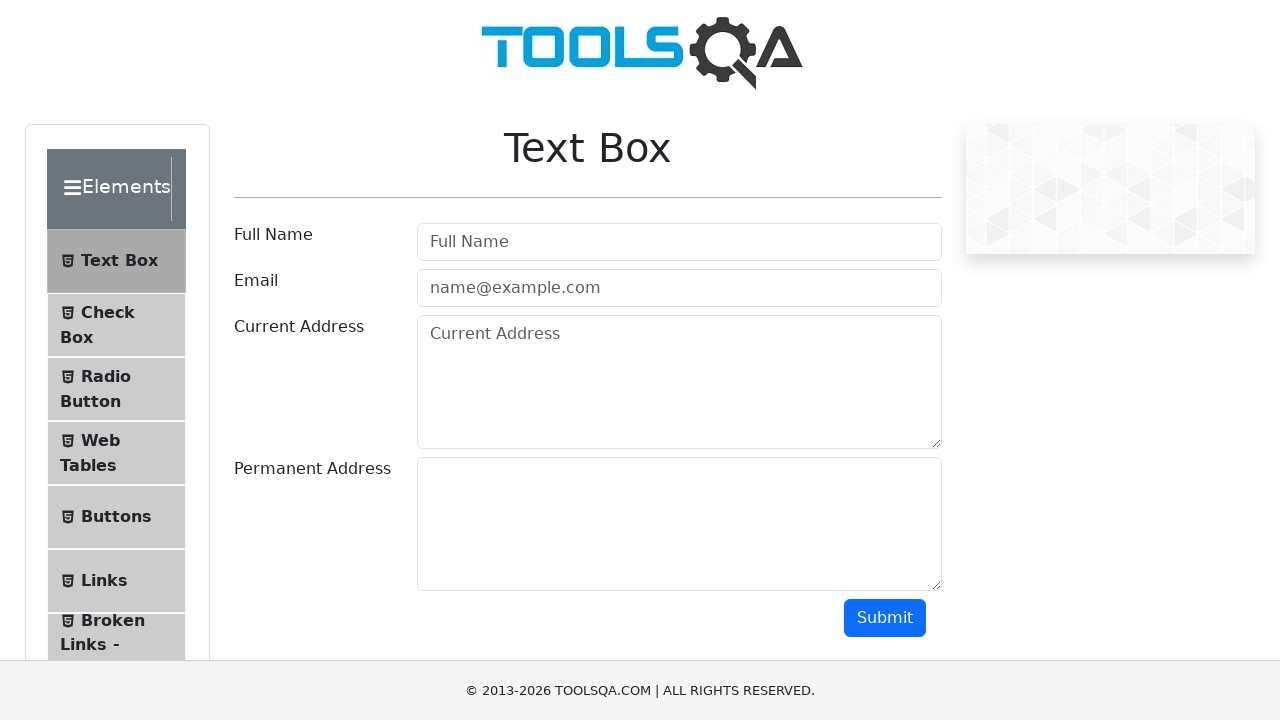

Filled full name field with 'John Doe' on #userName
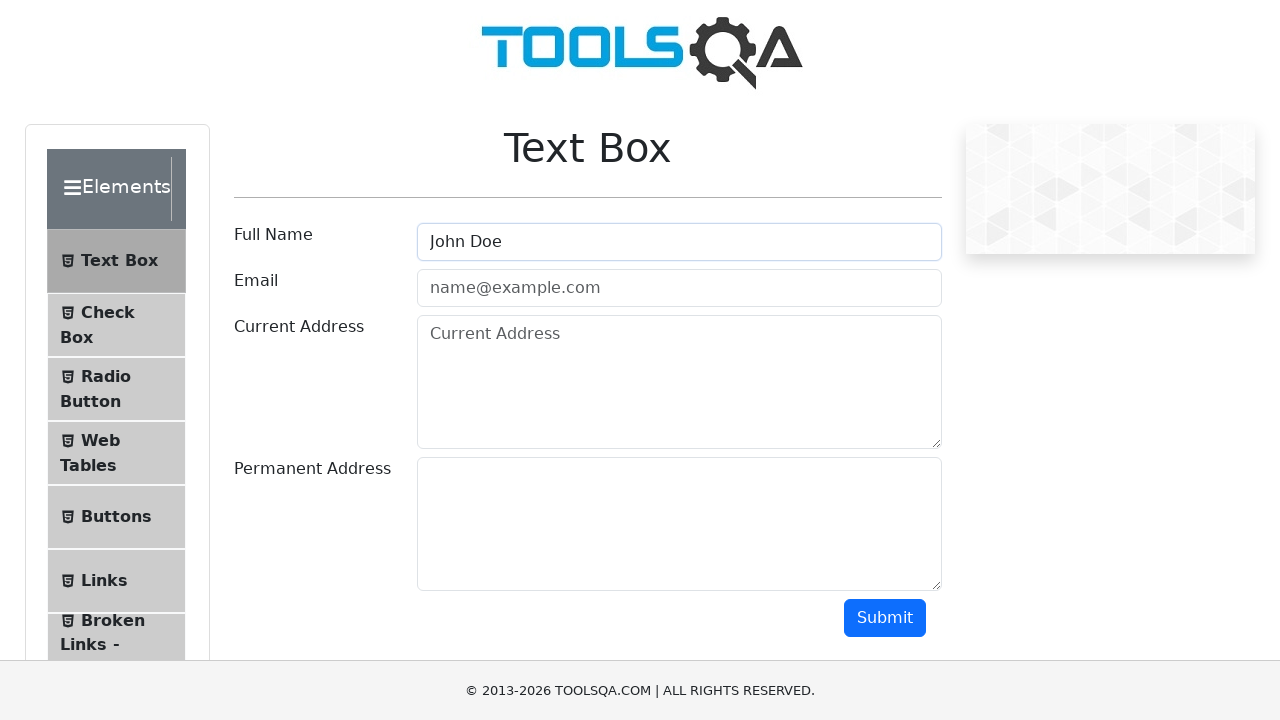

Filled email field with 'john@gmail.com' on #userEmail
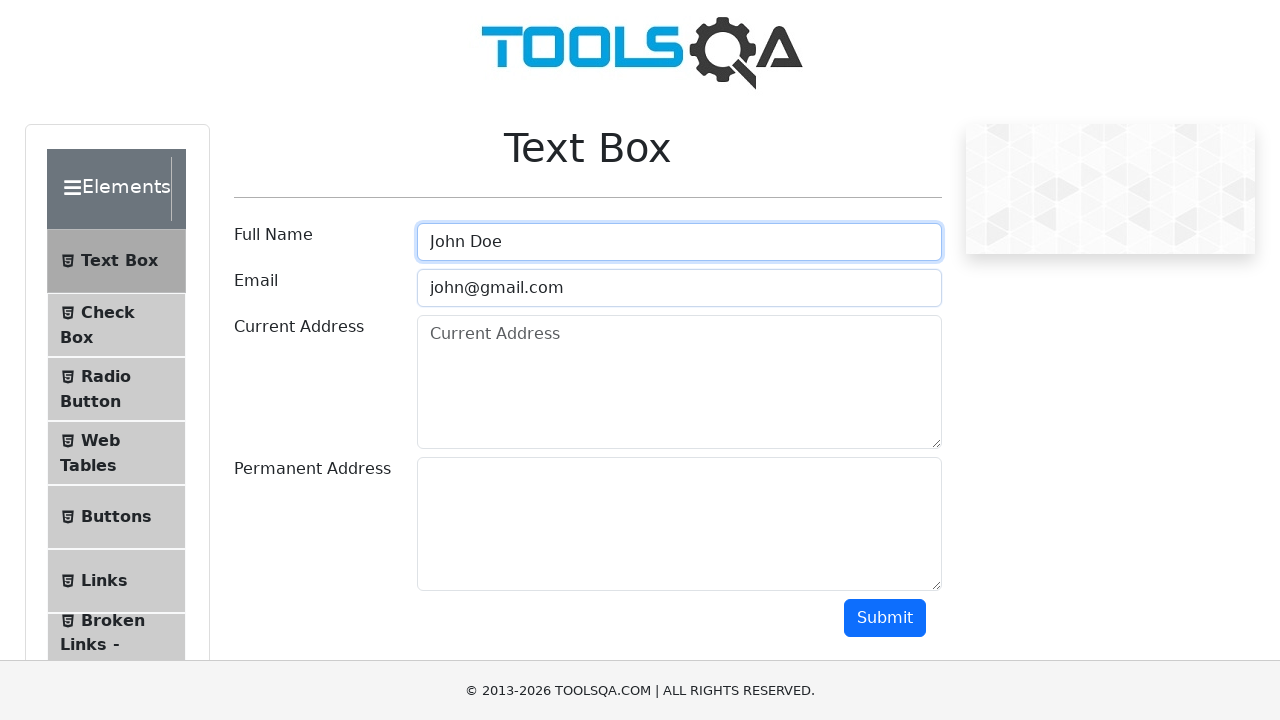

Filled current address field with 'Bishkek' on #currentAddress
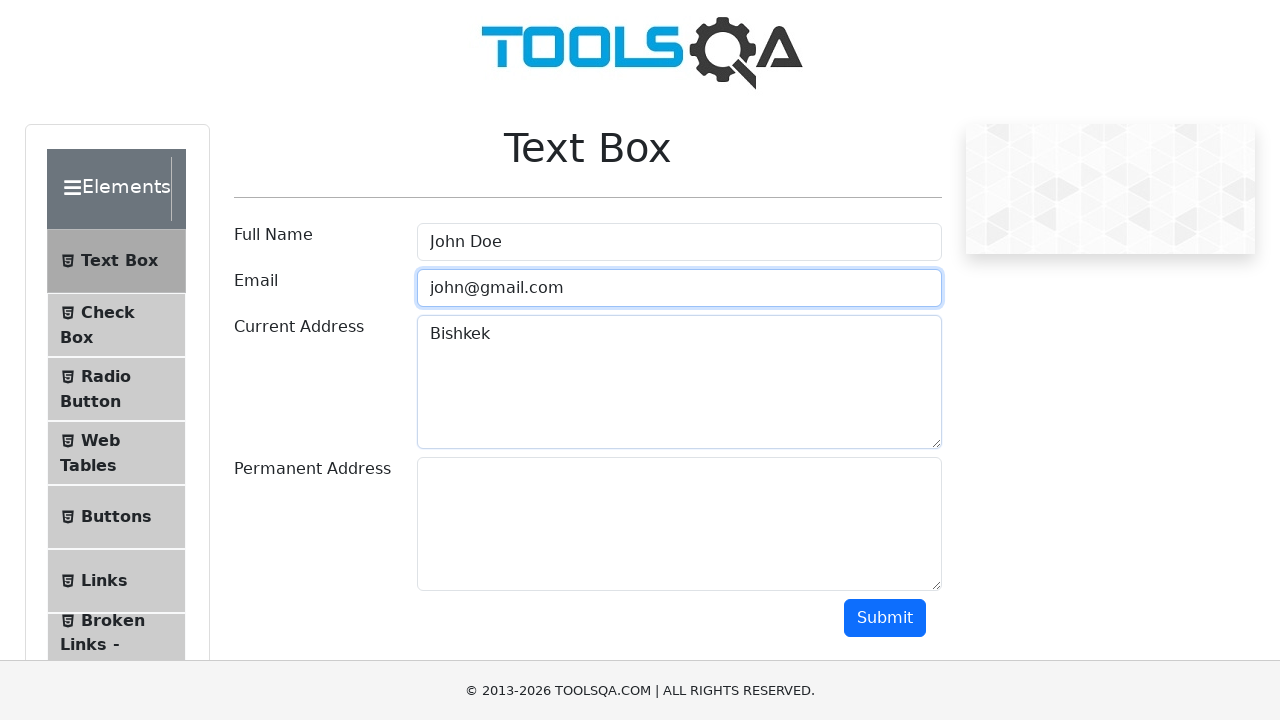

Filled permanent address field with 'Lenina 269a' on #permanentAddress
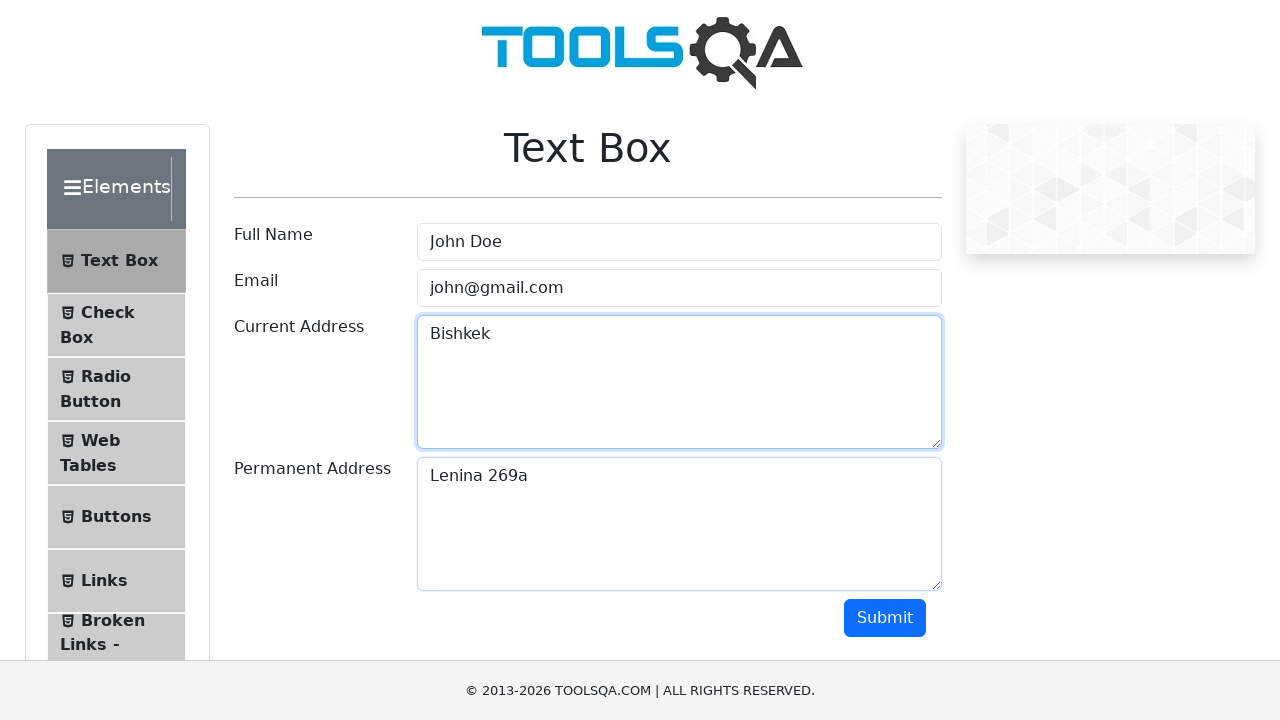

Clicked submit button via JavaScript executor
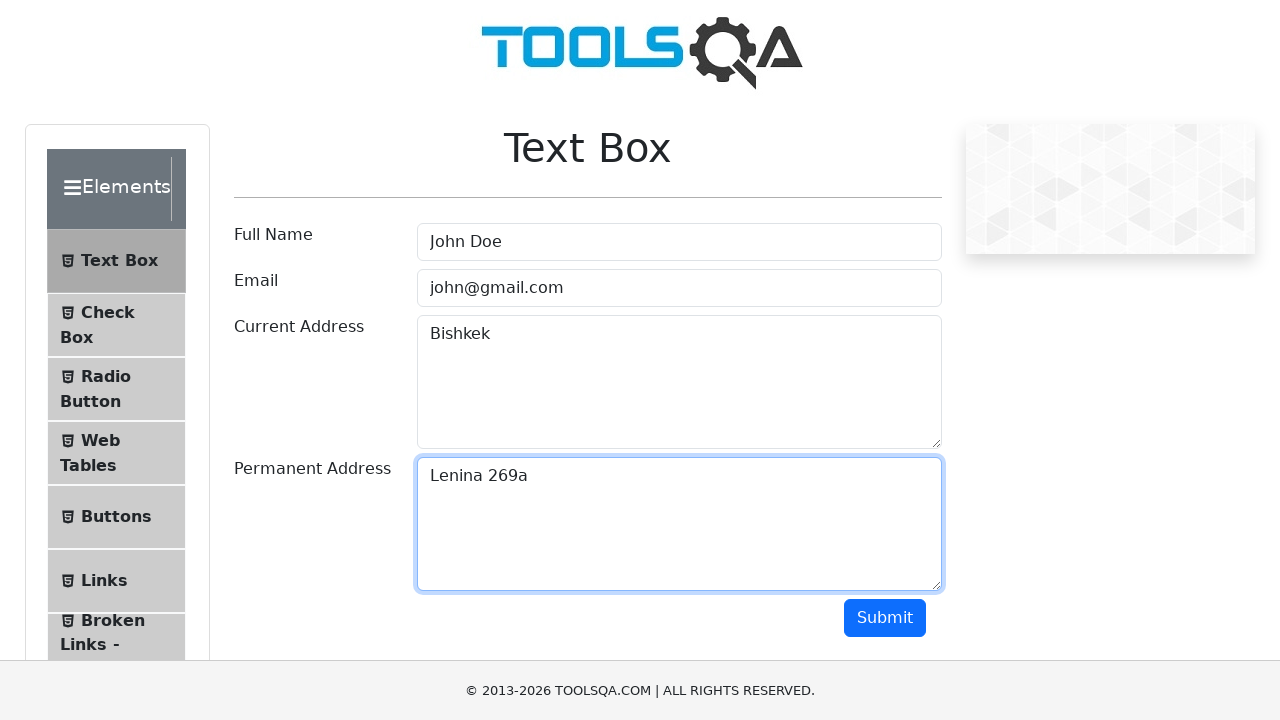

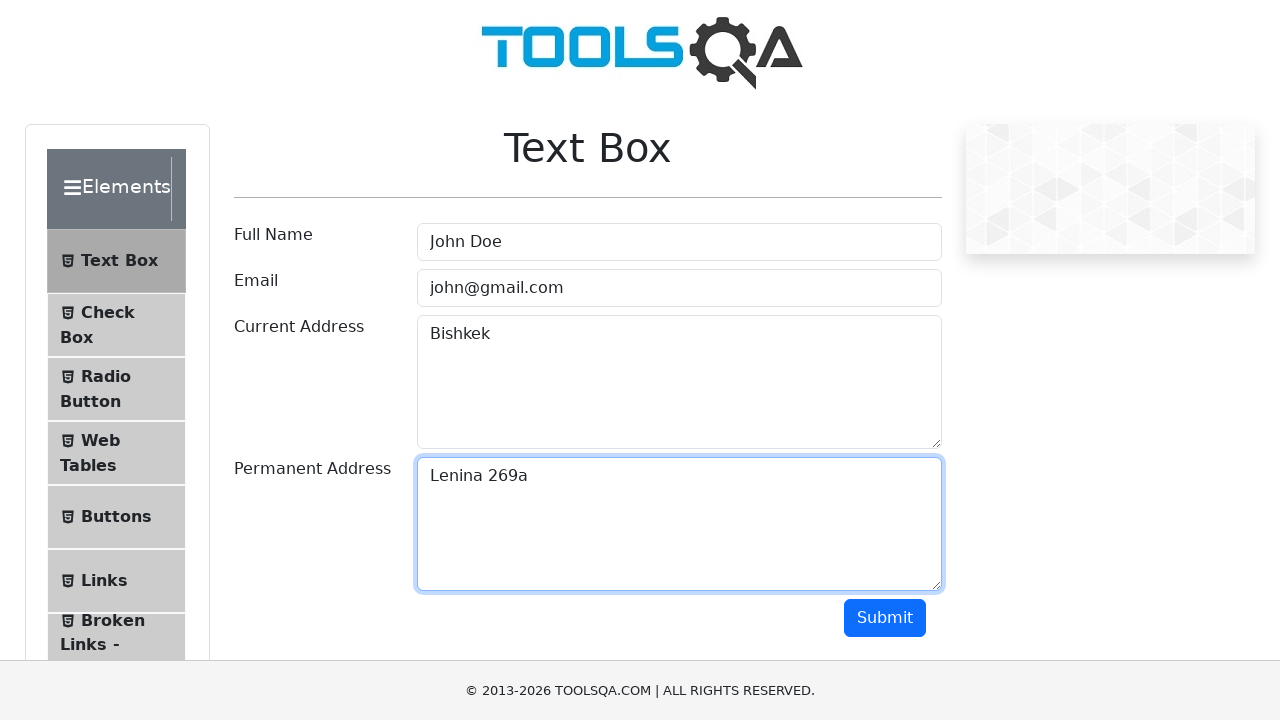